Tests that edits are cancelled when pressing Escape key

Starting URL: https://demo.playwright.dev/todomvc

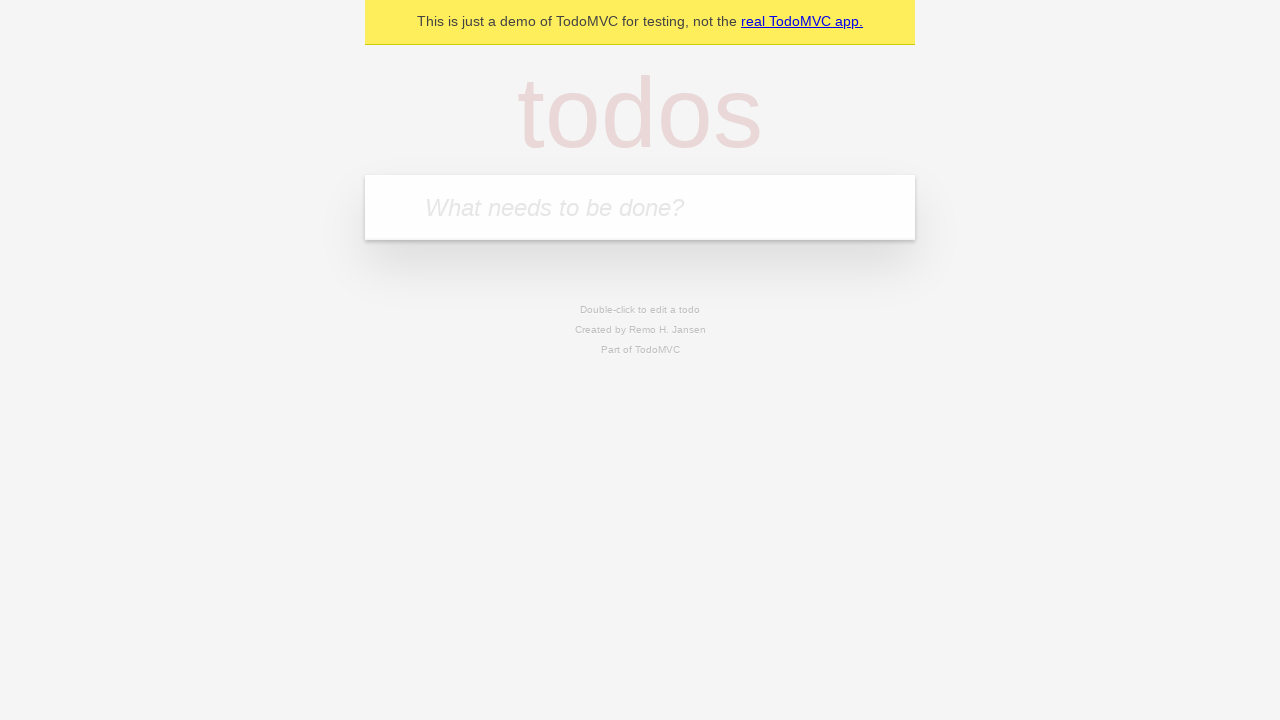

Filled new todo input with 'buy some cheese' on internal:attr=[placeholder="What needs to be done?"i]
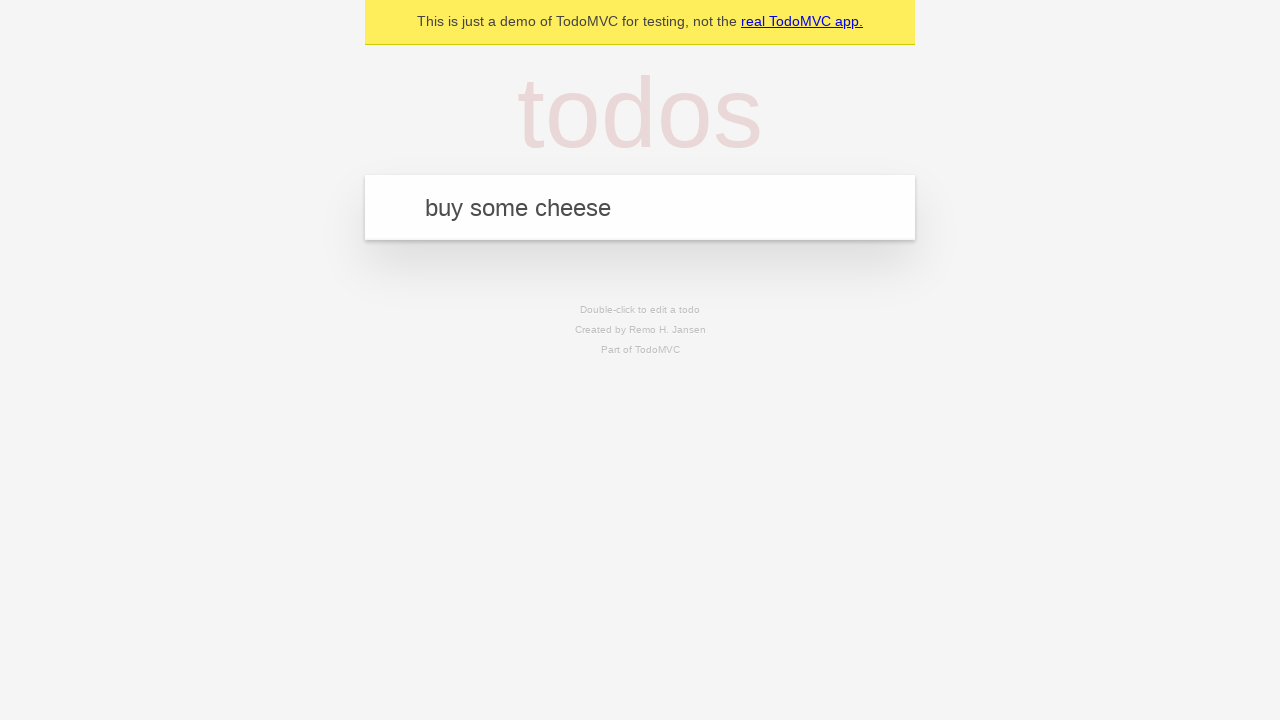

Pressed Enter to create todo 'buy some cheese' on internal:attr=[placeholder="What needs to be done?"i]
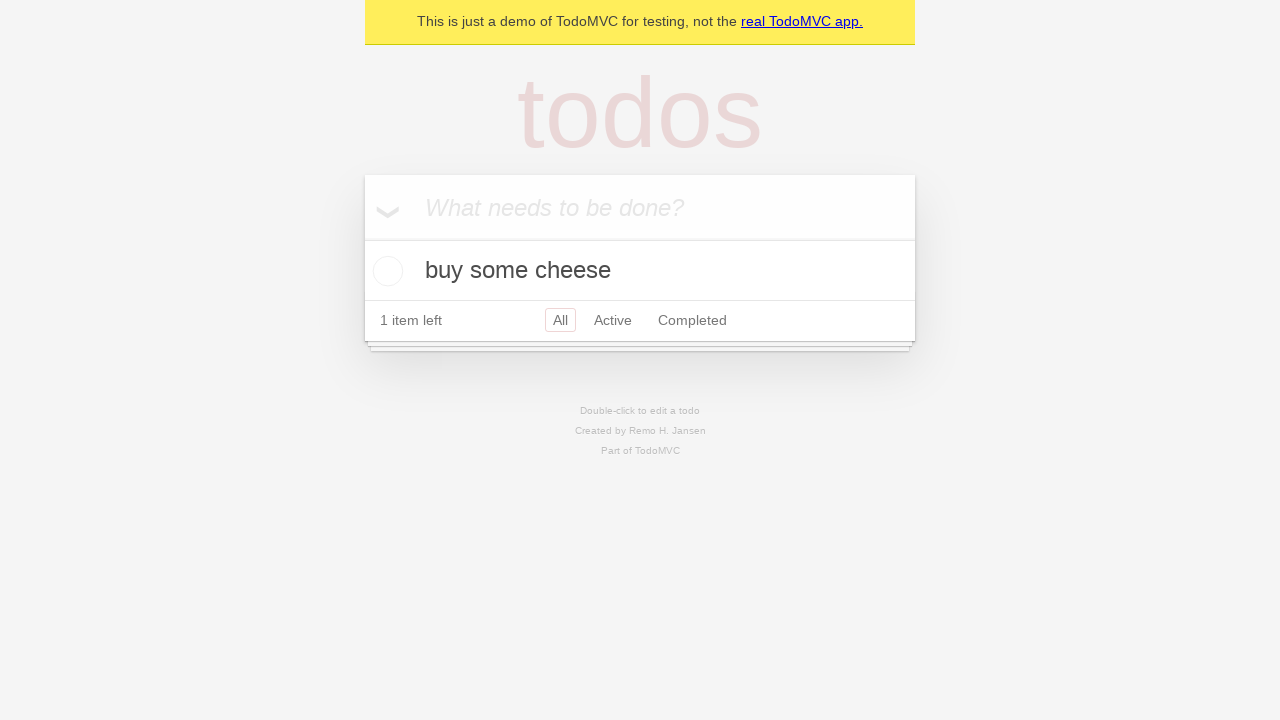

Filled new todo input with 'feed the cat' on internal:attr=[placeholder="What needs to be done?"i]
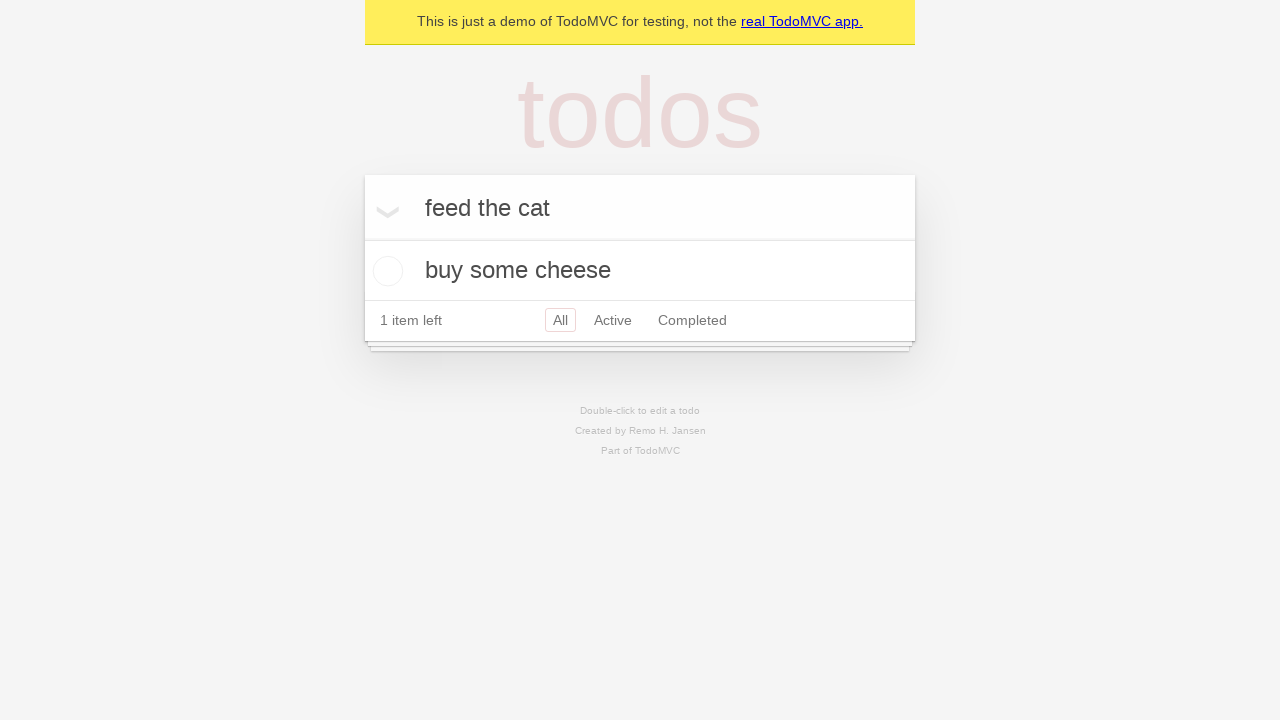

Pressed Enter to create todo 'feed the cat' on internal:attr=[placeholder="What needs to be done?"i]
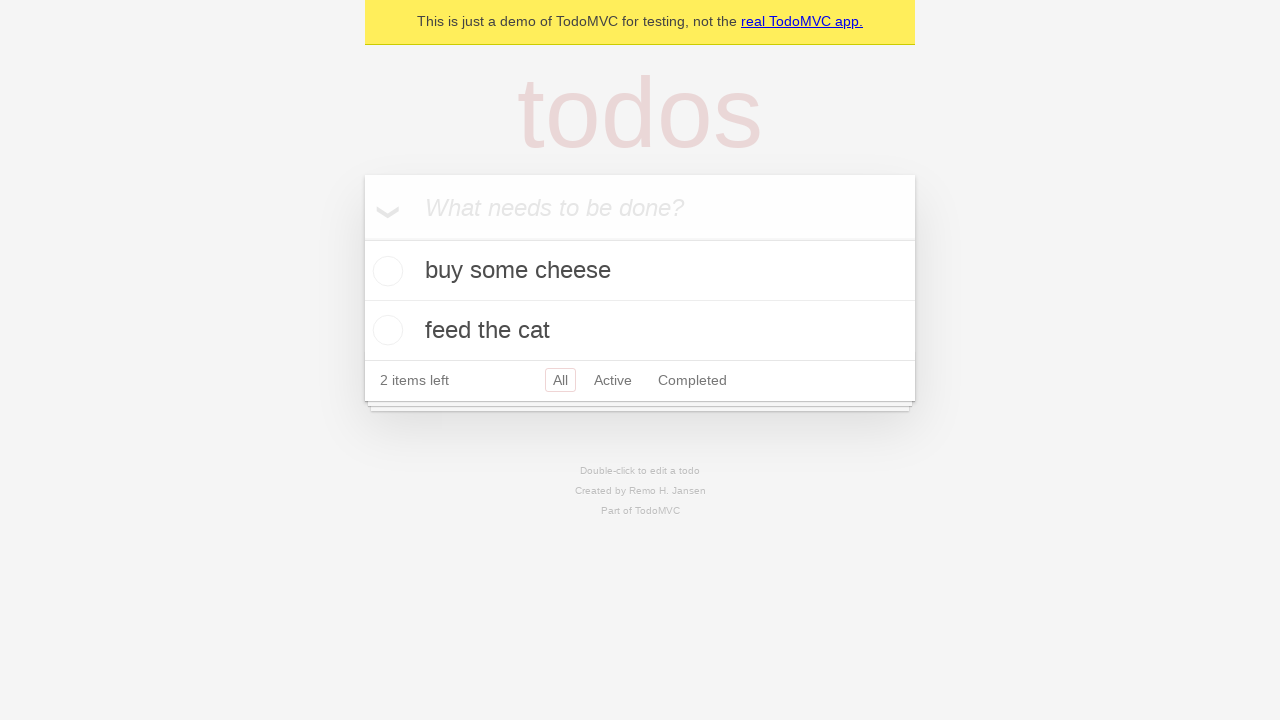

Filled new todo input with 'book a doctors appointment' on internal:attr=[placeholder="What needs to be done?"i]
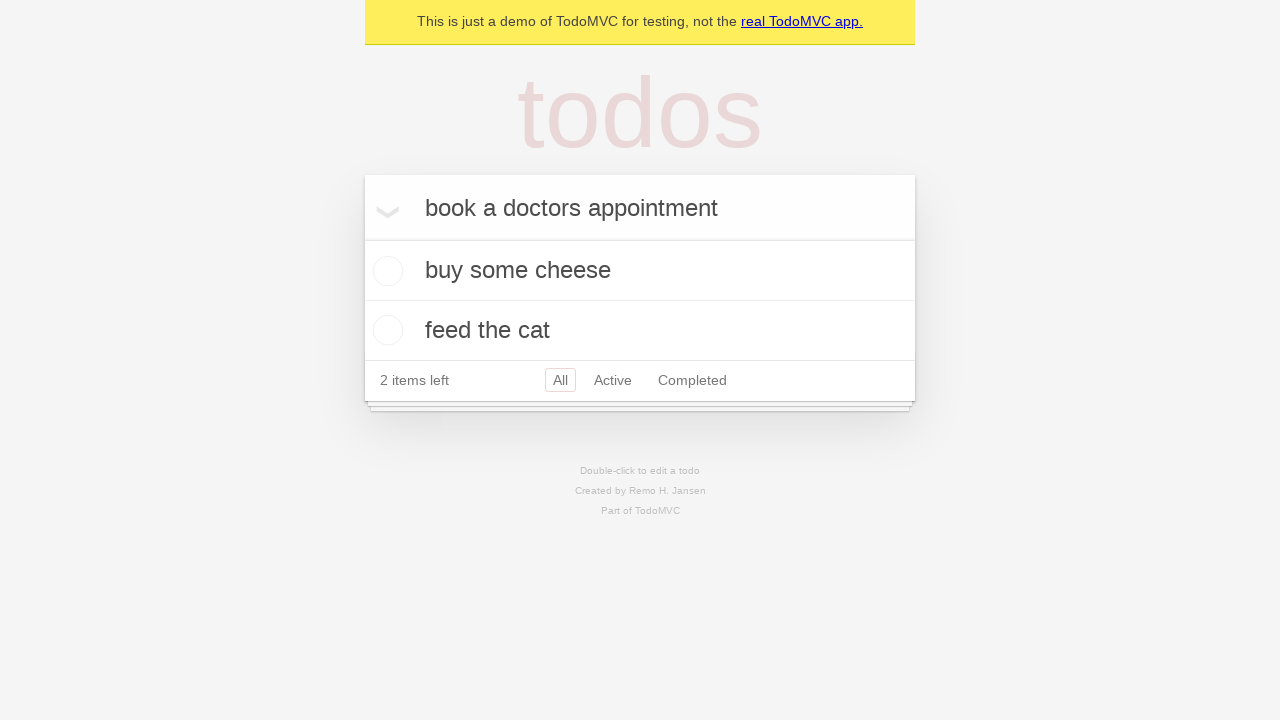

Pressed Enter to create todo 'book a doctors appointment' on internal:attr=[placeholder="What needs to be done?"i]
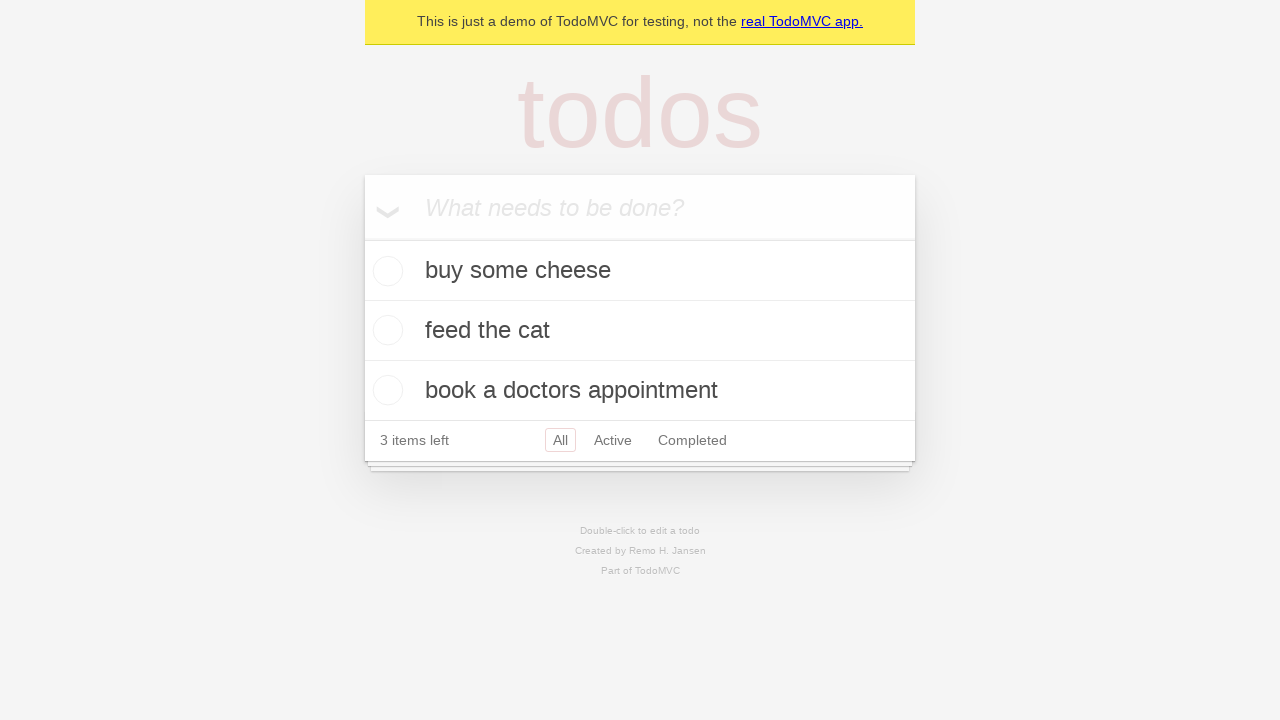

Waited for all three todos to be created
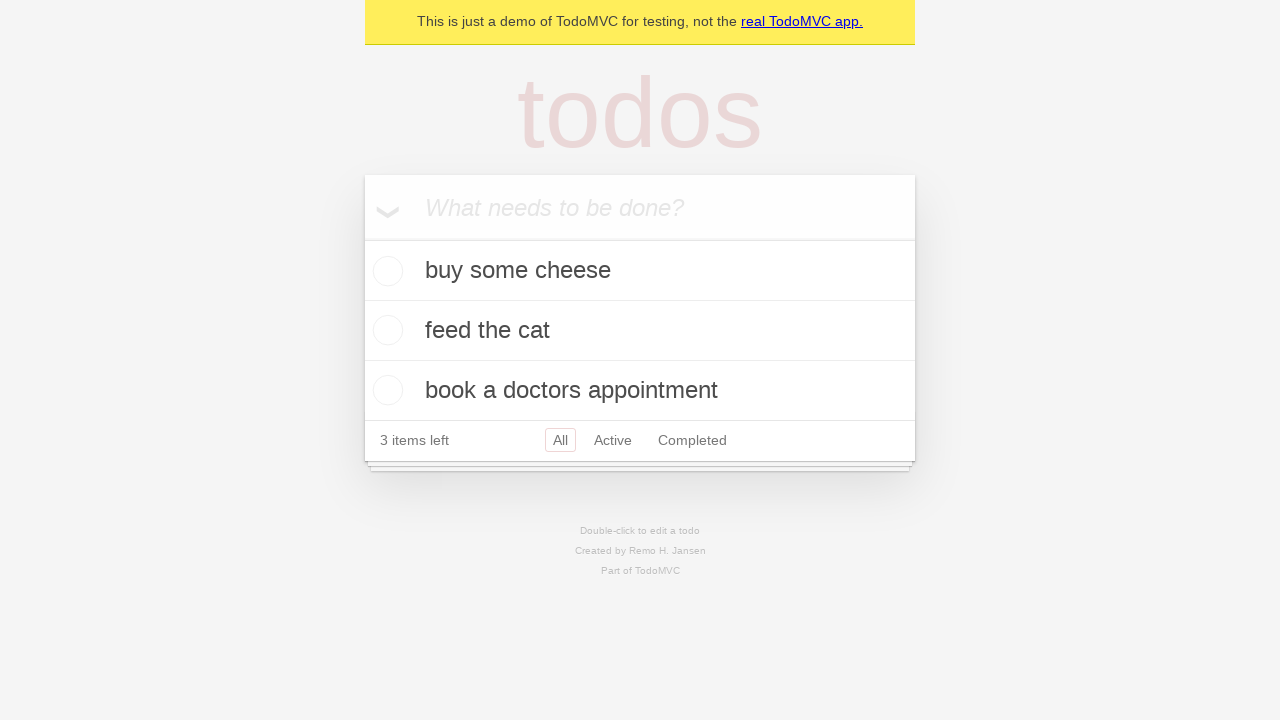

Double-clicked second todo item to enter edit mode at (640, 331) on internal:testid=[data-testid="todo-item"s] >> nth=1
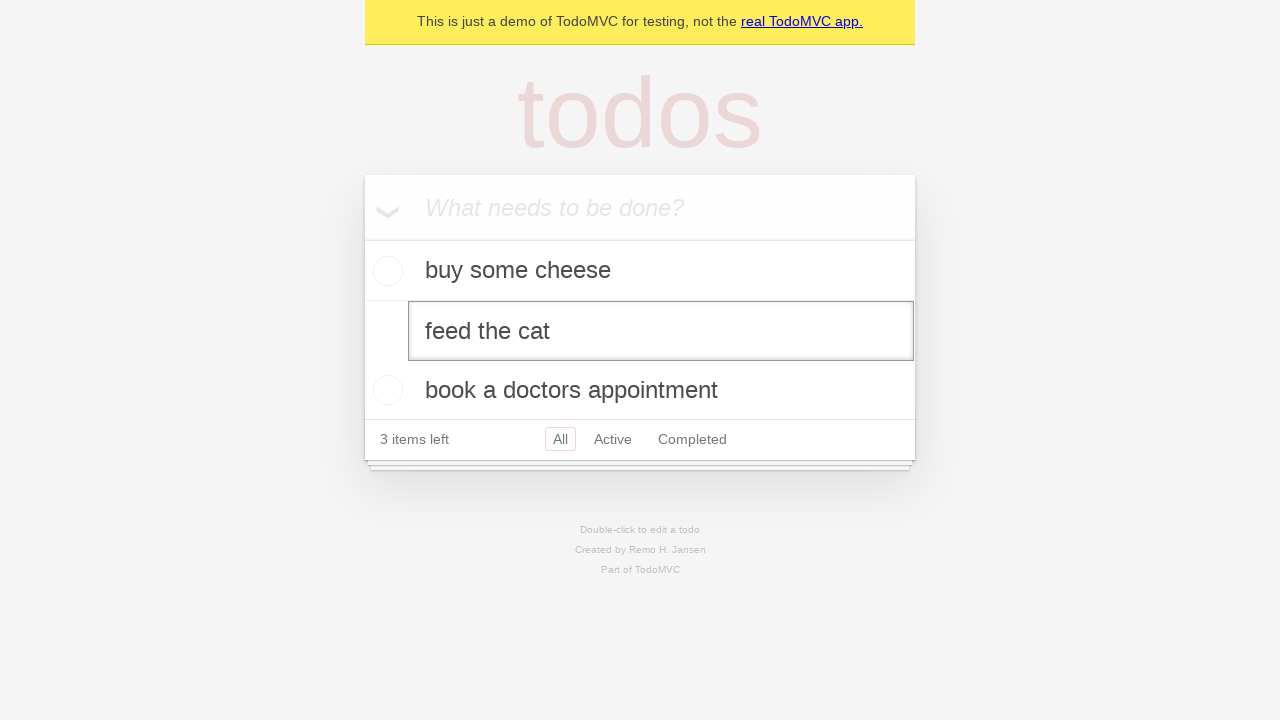

Filled edit textbox with new text 'buy some sausages' on internal:testid=[data-testid="todo-item"s] >> nth=1 >> internal:role=textbox[nam
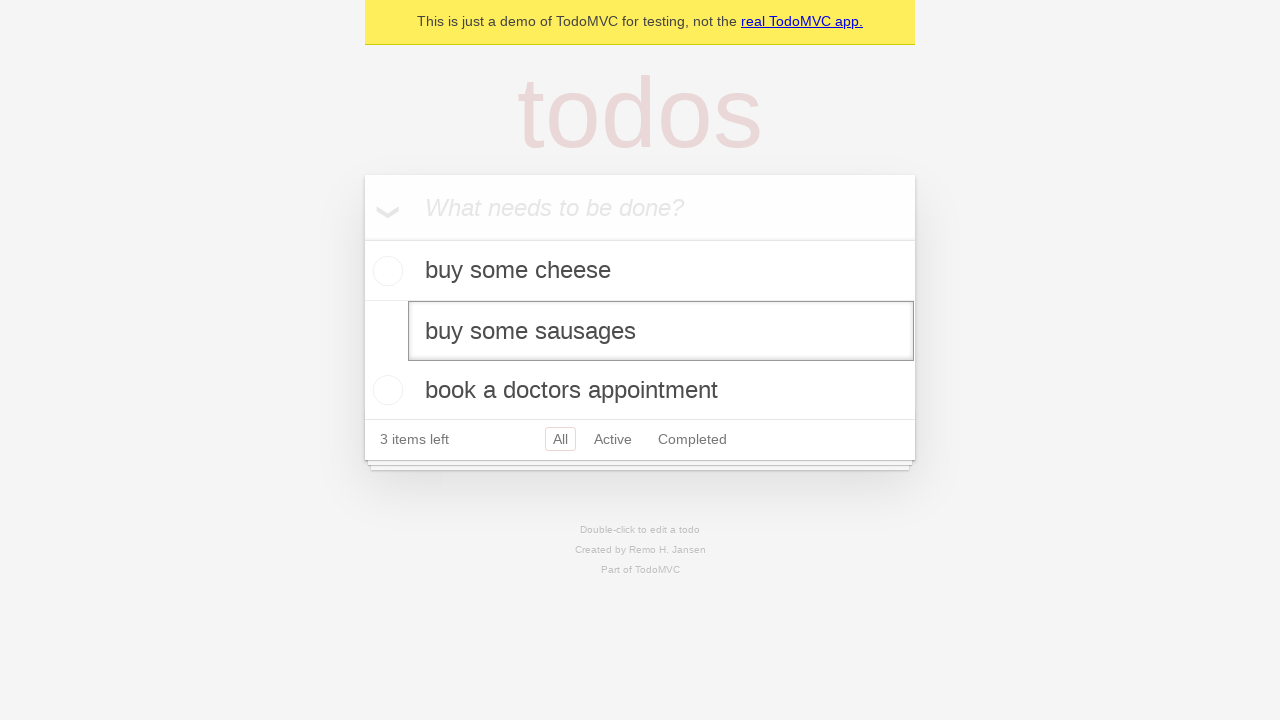

Pressed Escape key to cancel edit on internal:testid=[data-testid="todo-item"s] >> nth=1 >> internal:role=textbox[nam
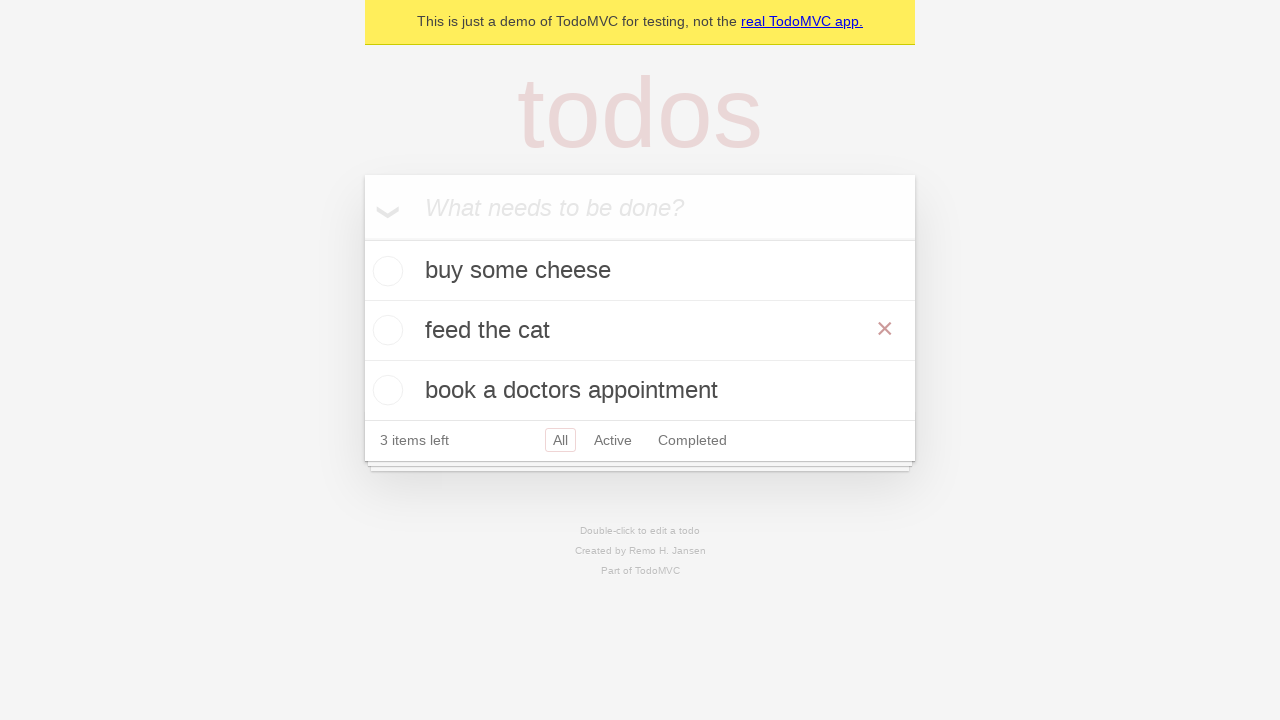

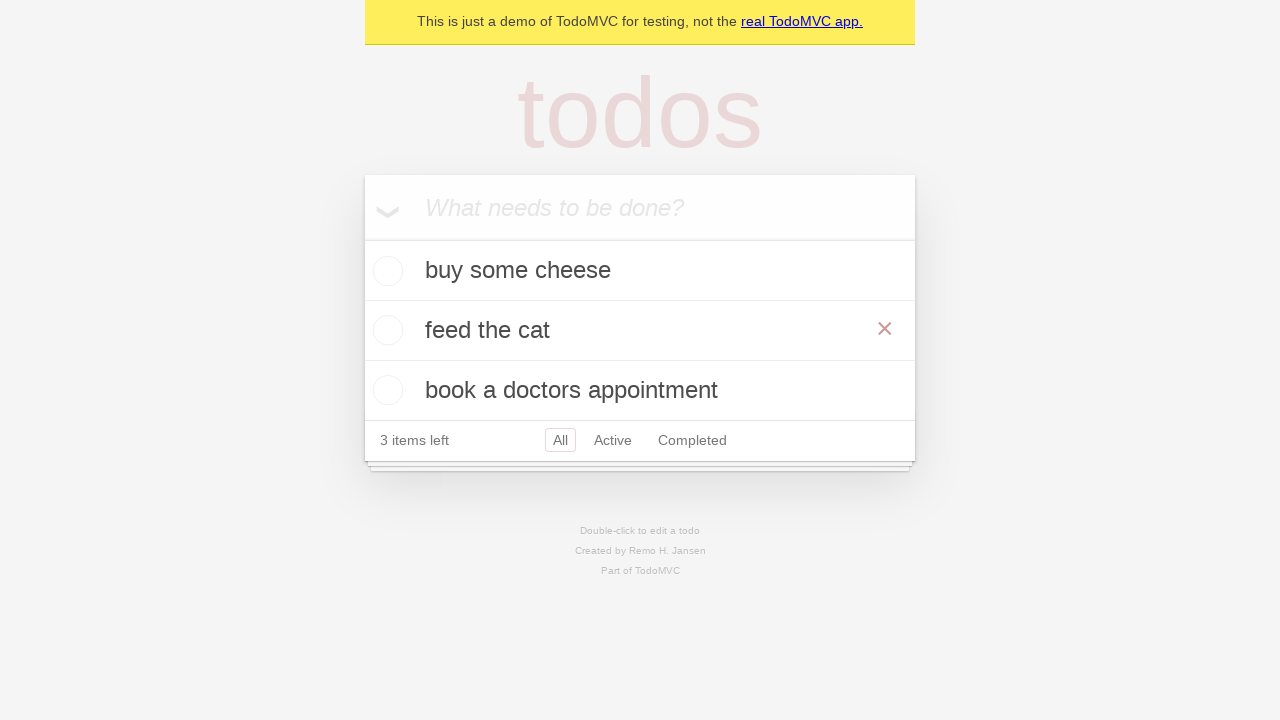